Navigates to an OpenCart registration page, then to a product category page where it interacts with a sort dropdown by selecting options using different methods

Starting URL: https://naveenautomationlabs.com/opencart/index.php?route=account/register

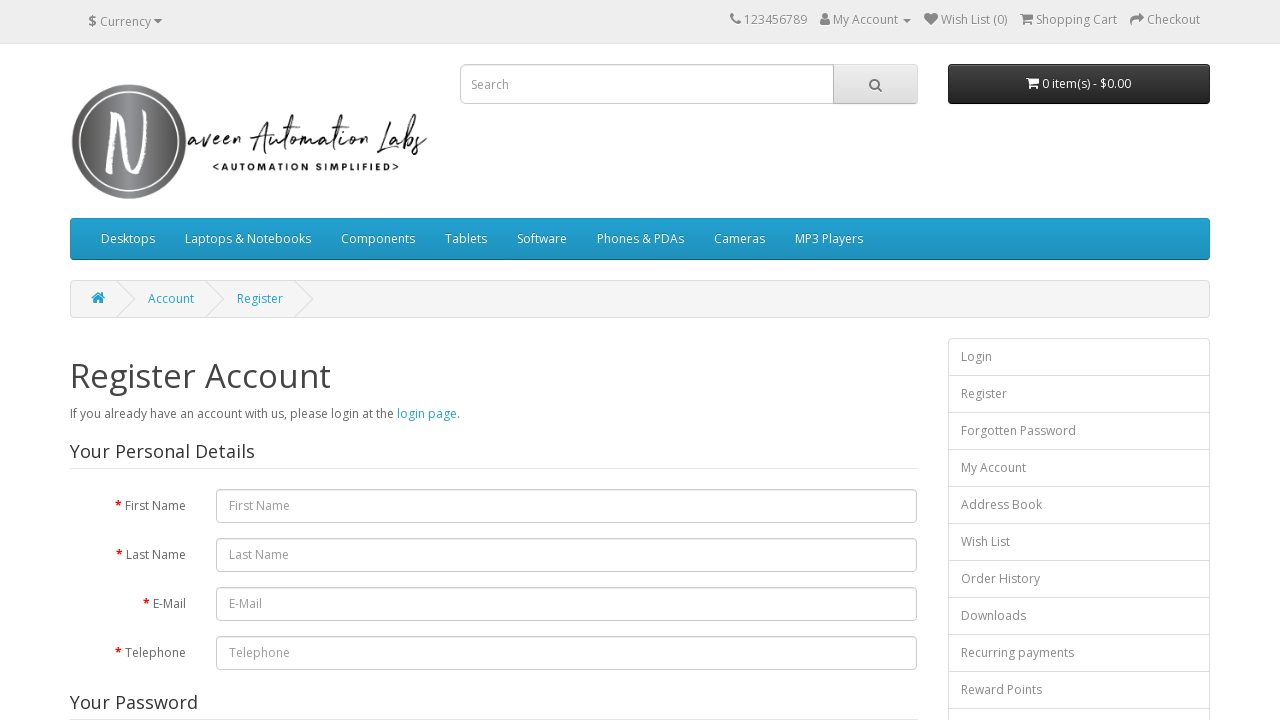

Navigated to product category page
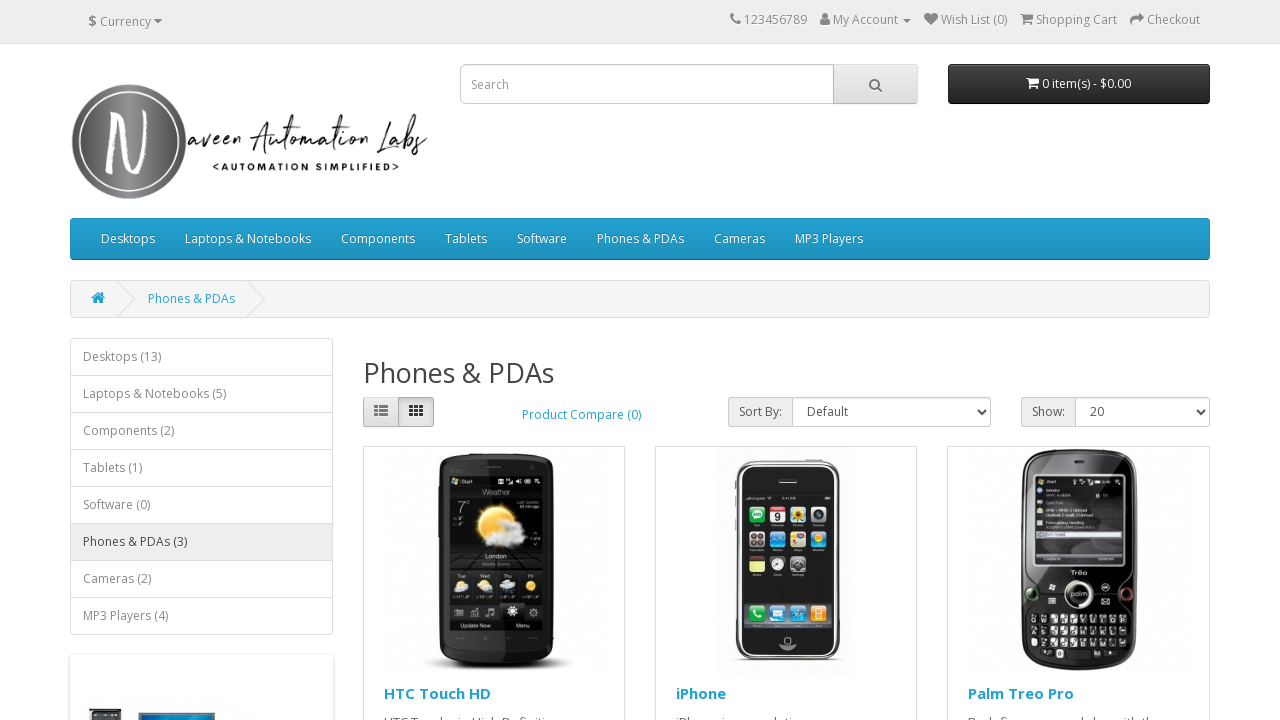

Selected 5th option in sort dropdown by index on select#input-sort
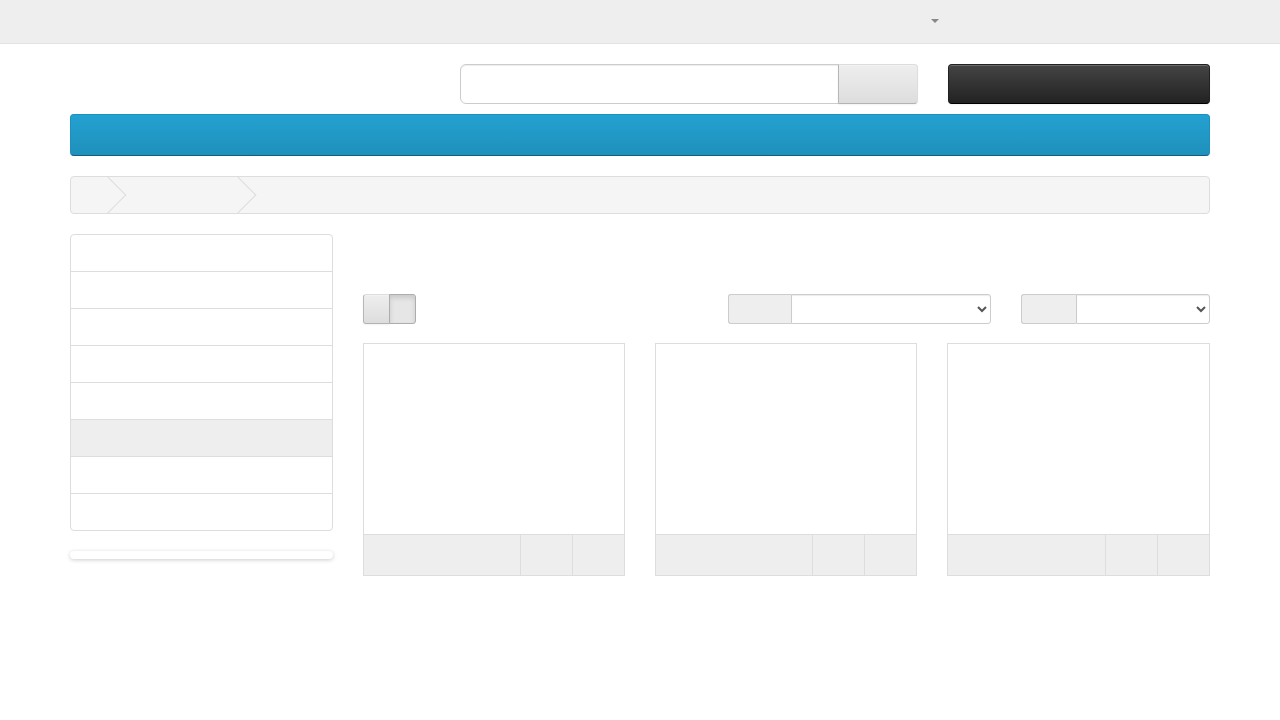

Selected 'Rating (Lowest)' option in sort dropdown by visible text on select#input-sort
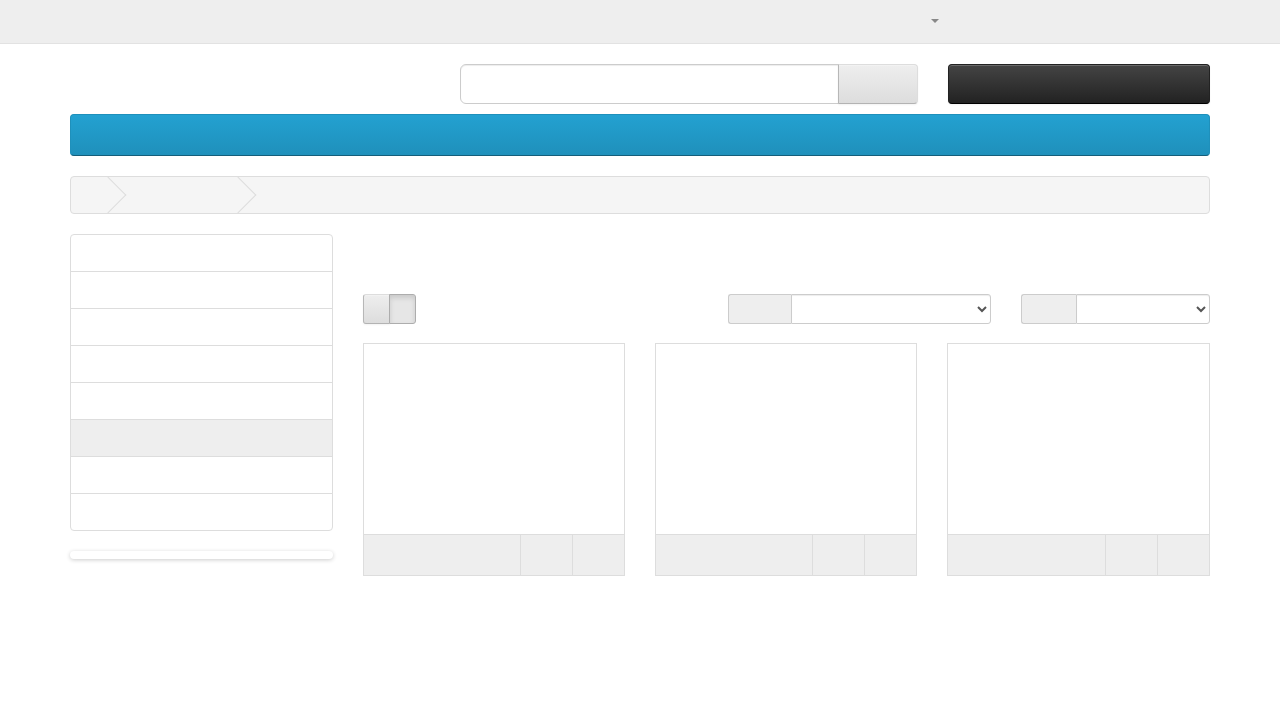

Selected price ascending option in sort dropdown by value on select#input-sort
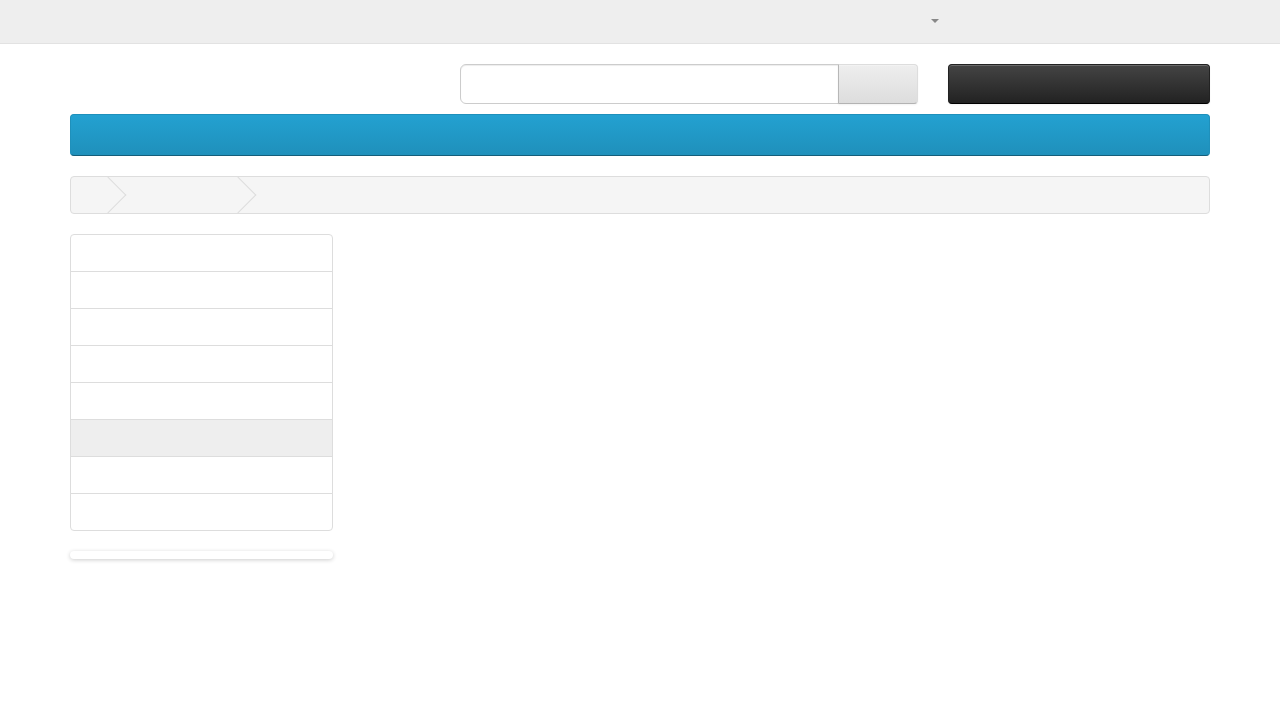

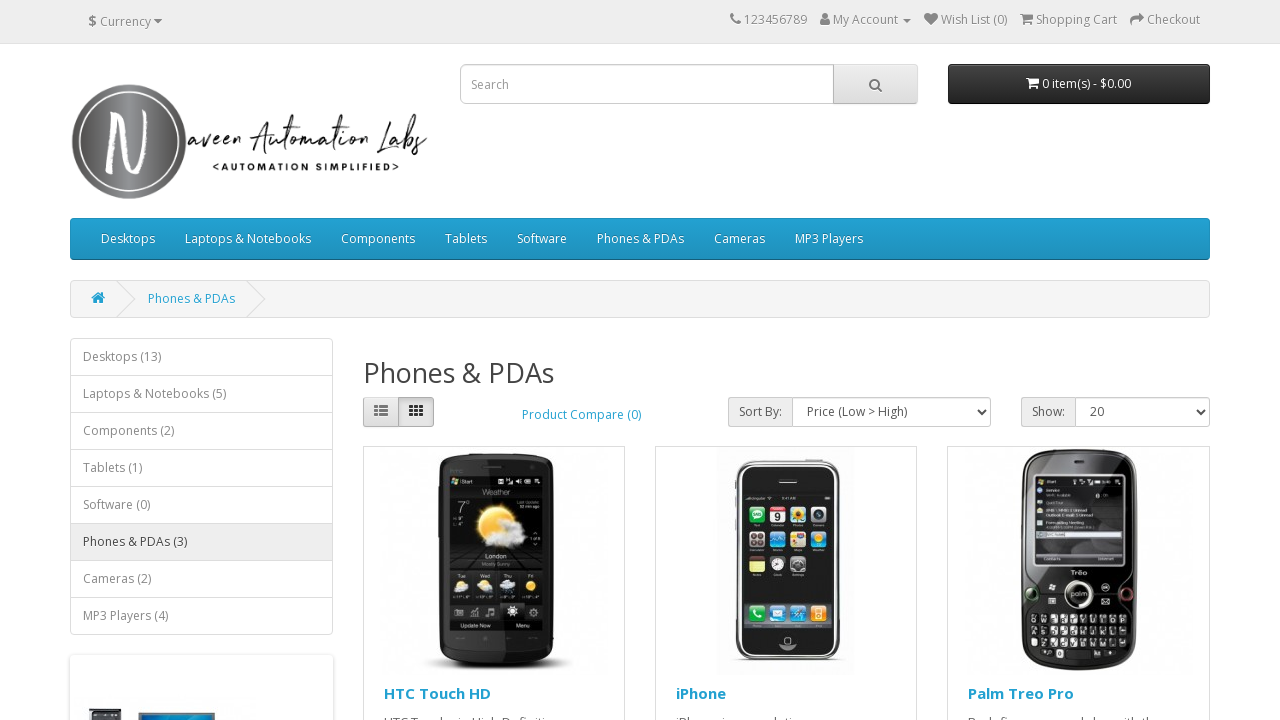